Tests partial link text locator functionality by navigating to a blog page and clicking on a link that contains the text "open"

Starting URL: http://omayo.blogspot.com/

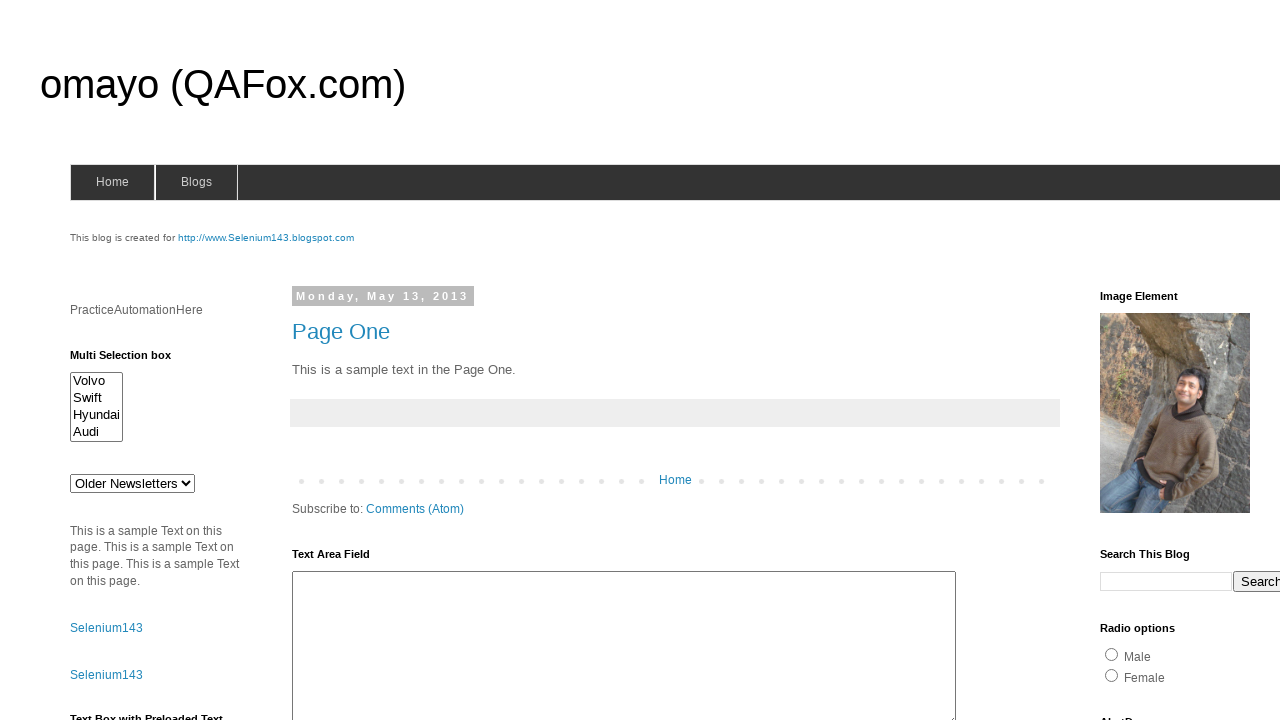

Navigated to http://omayo.blogspot.com/
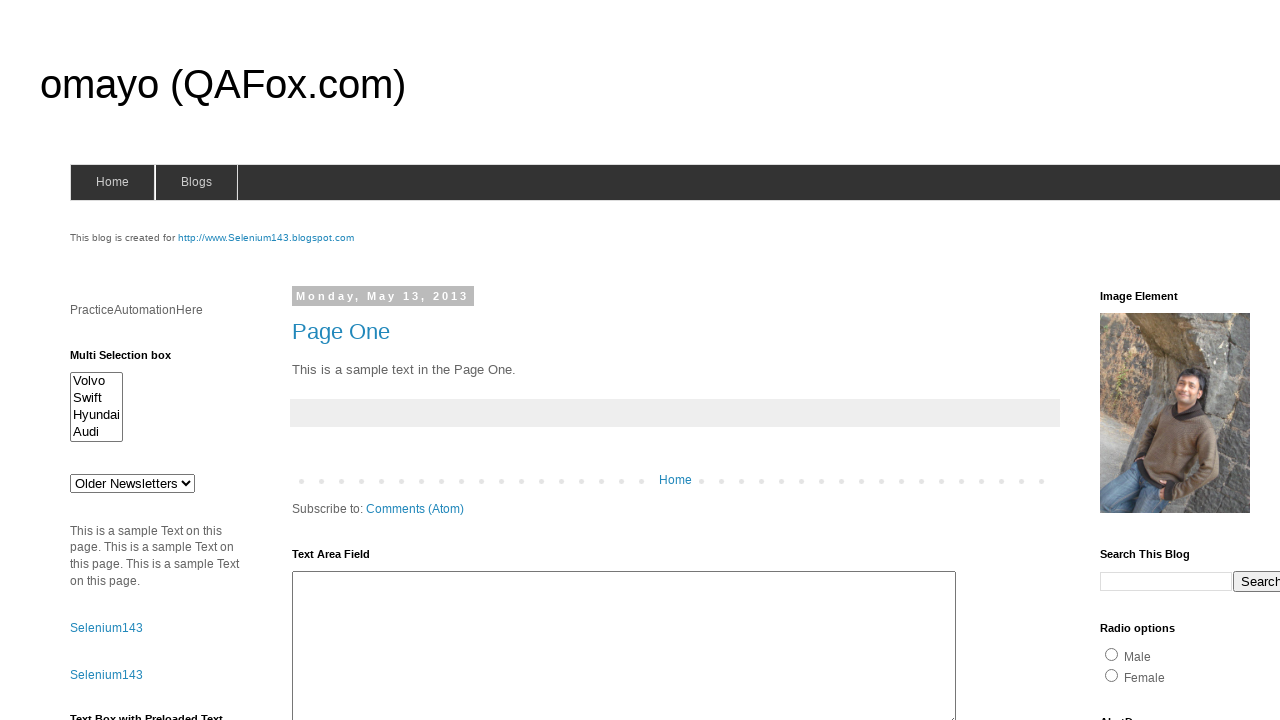

Clicked on link containing partial text 'open' at (132, 360) on a:has-text('open')
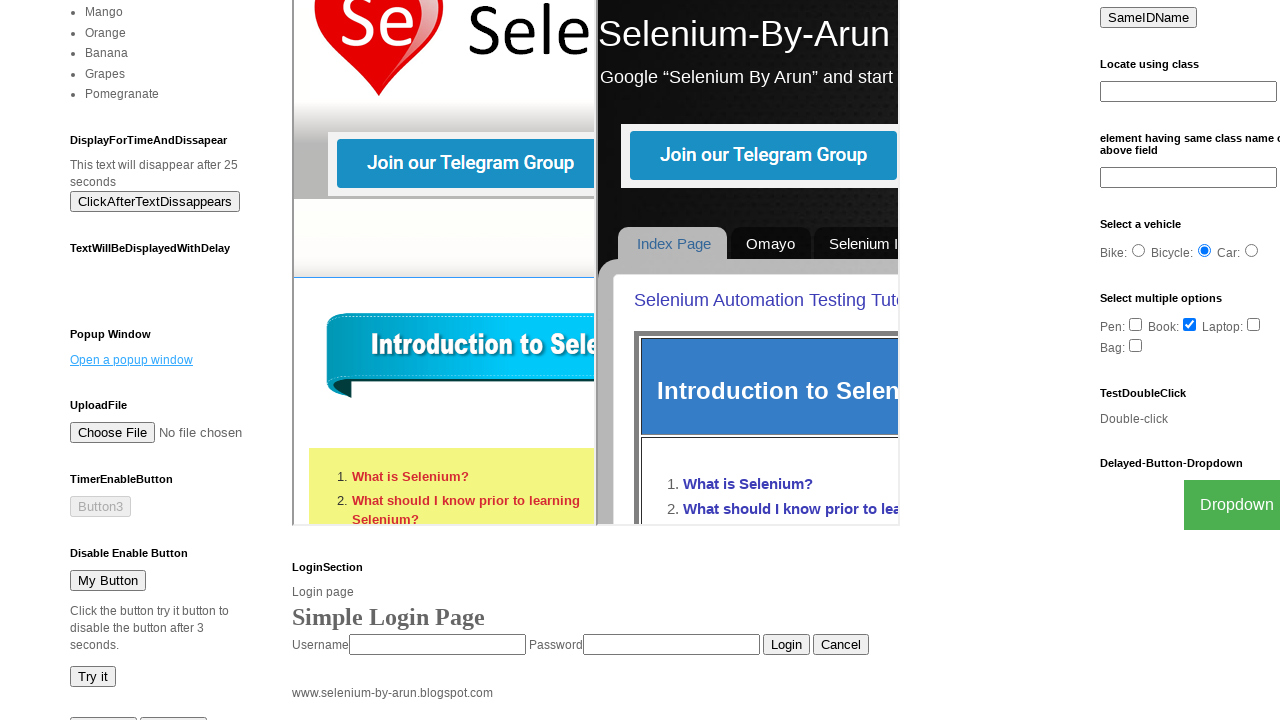

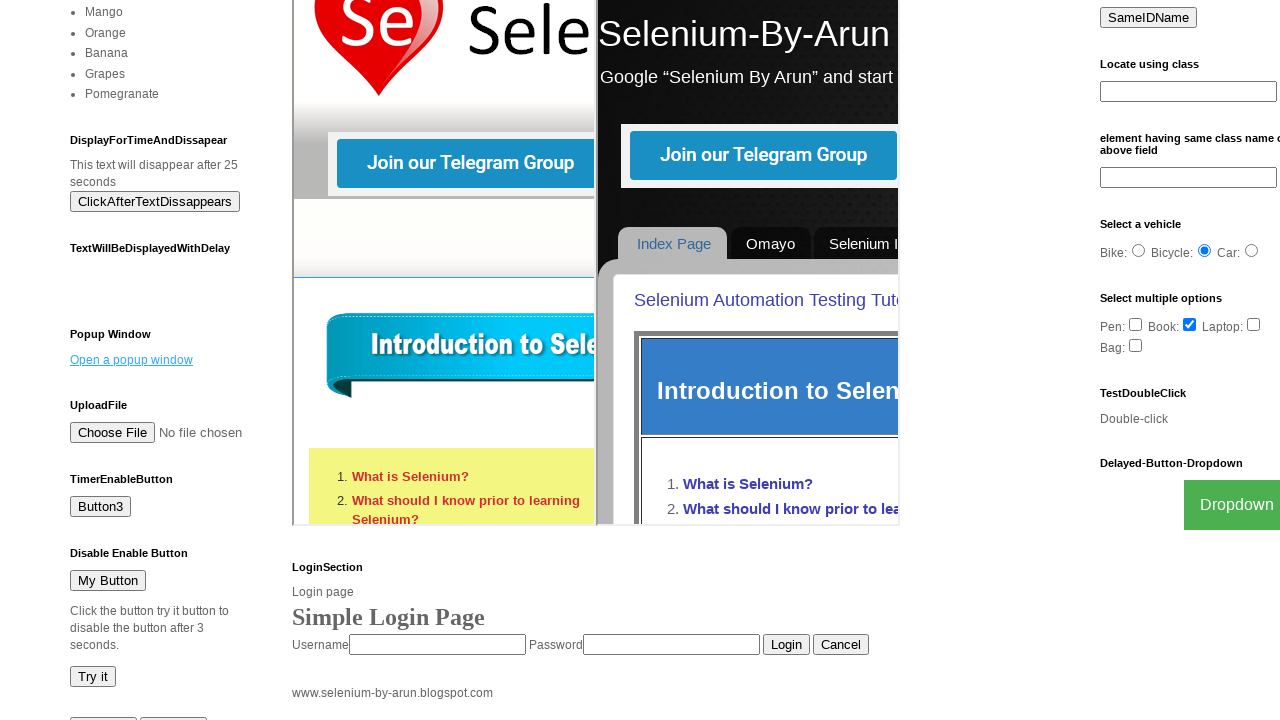